Tests that clicking the Email column header sorts the text values in ascending alphabetical order.

Starting URL: http://the-internet.herokuapp.com/tables

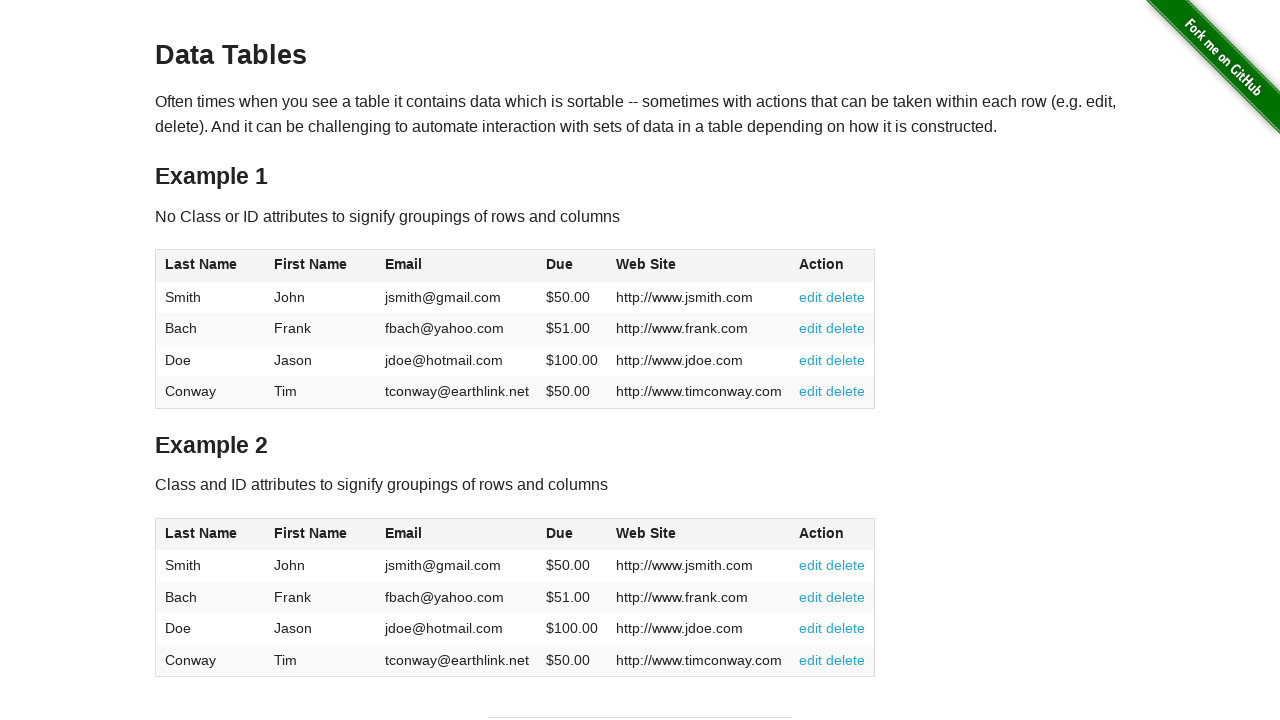

Clicked Email column header to sort in ascending order at (457, 266) on #table1 thead tr th:nth-of-type(3)
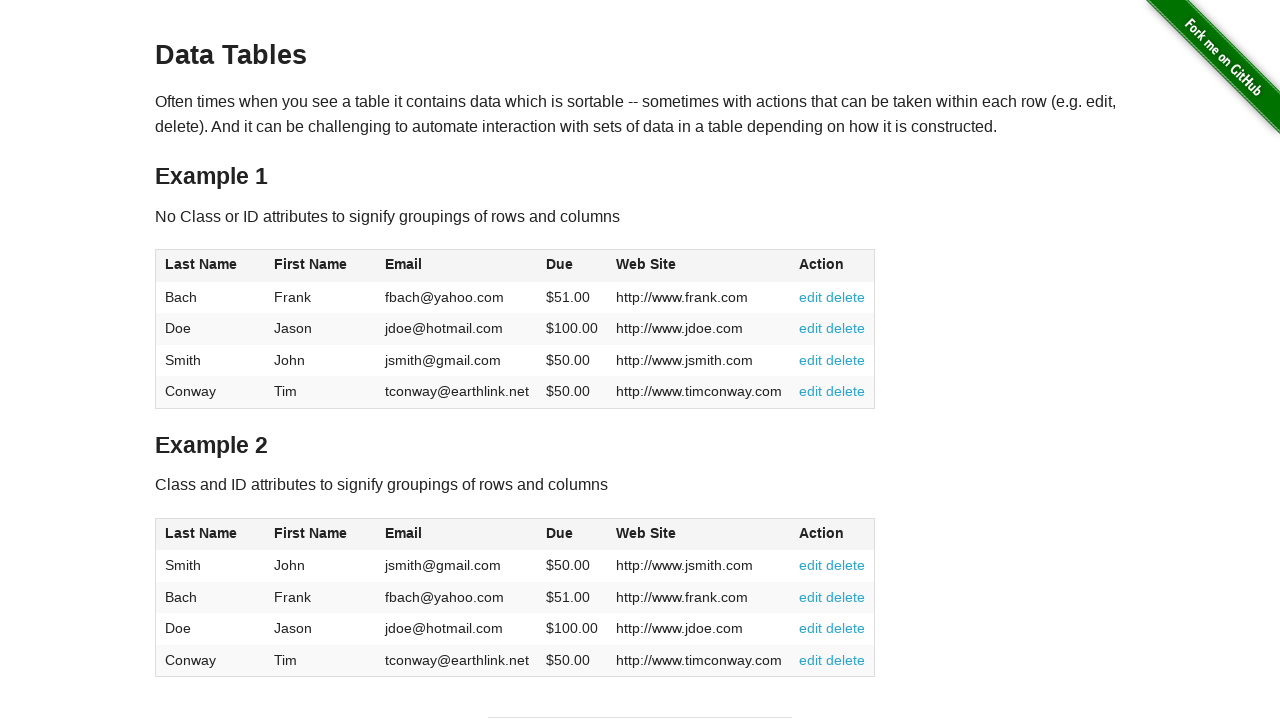

Email column cells loaded after sorting
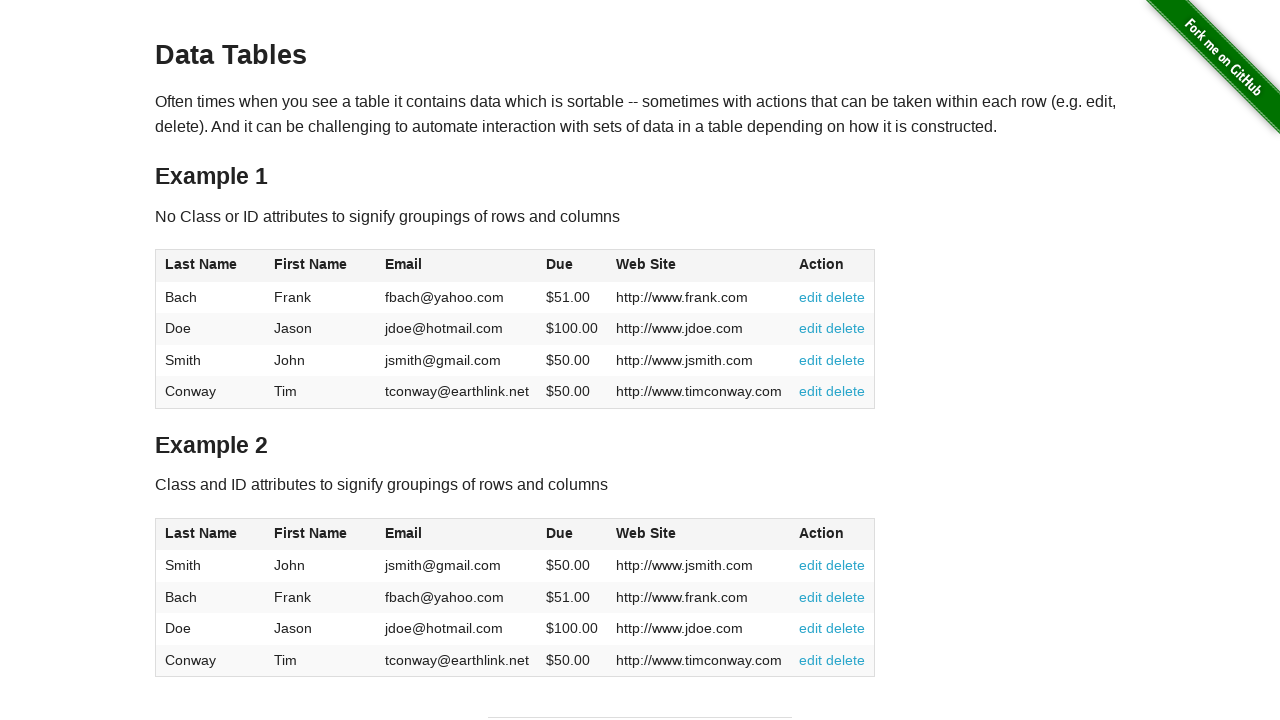

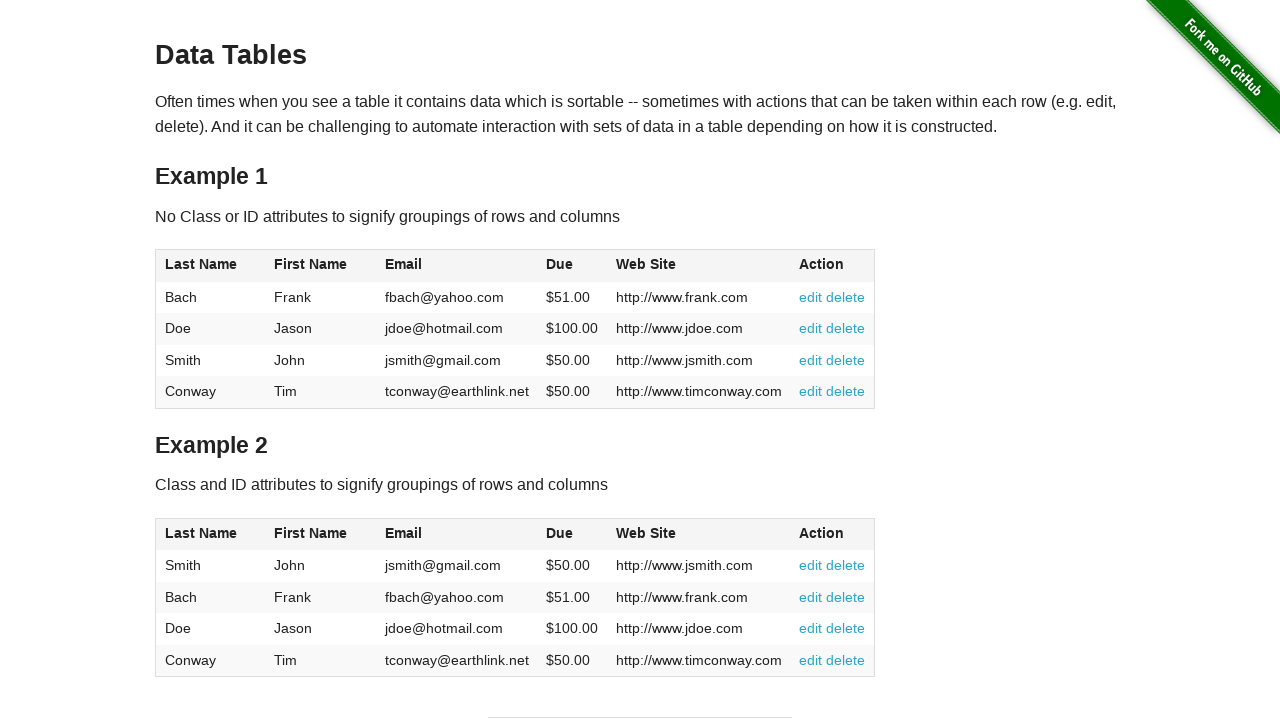